Counts the number of headers in a web table

Starting URL: https://practice.expandtesting.com/tables

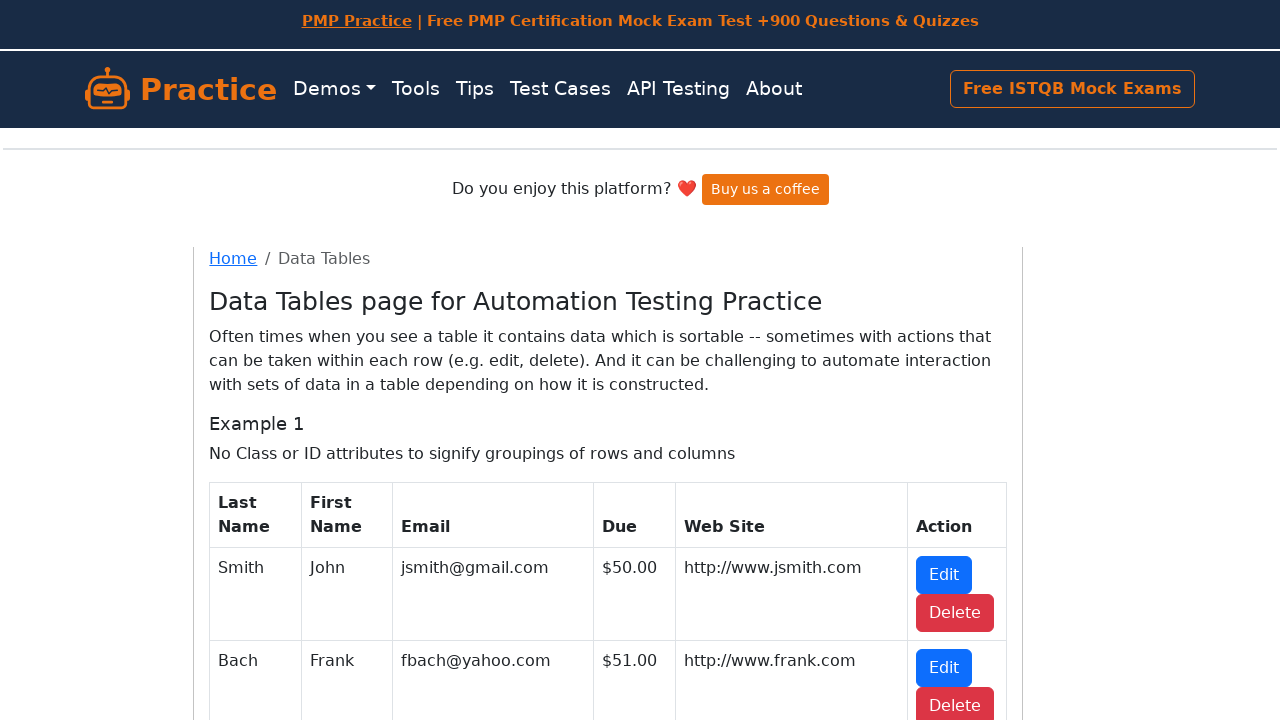

Navigated to web tables practice page
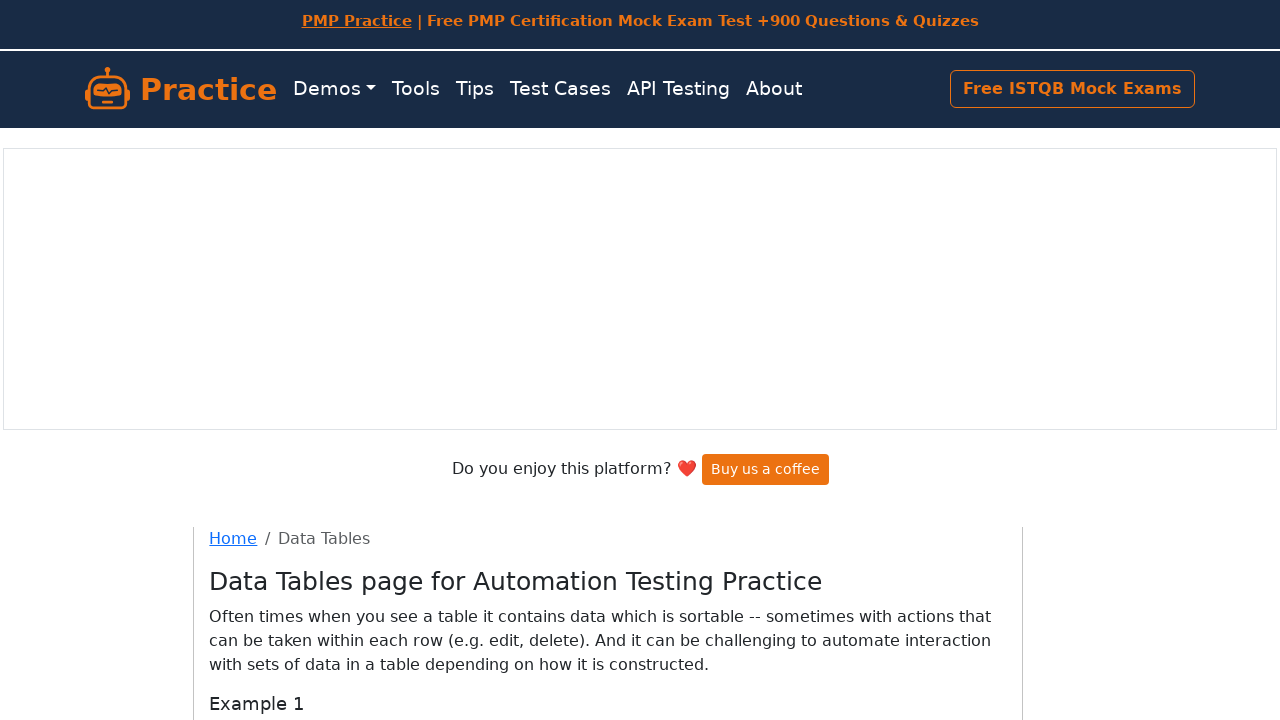

Retrieved all headers from table1 - found 6 headers
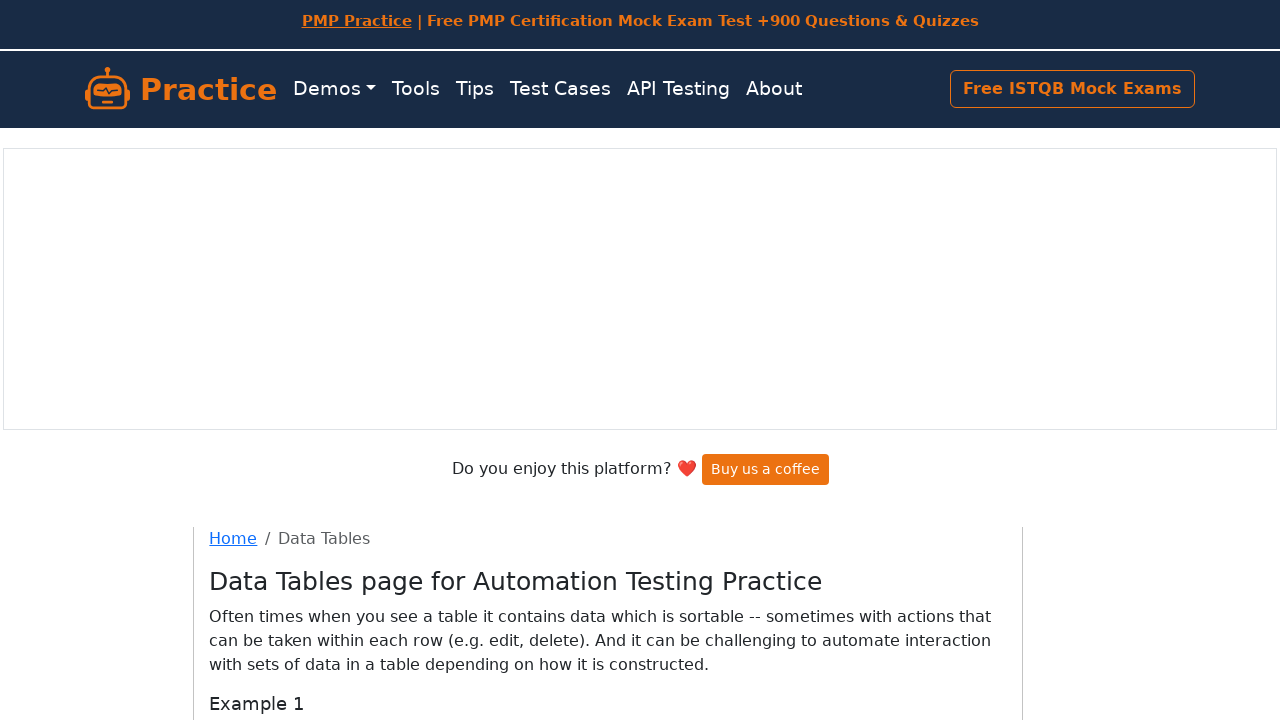

Printed header count: 6
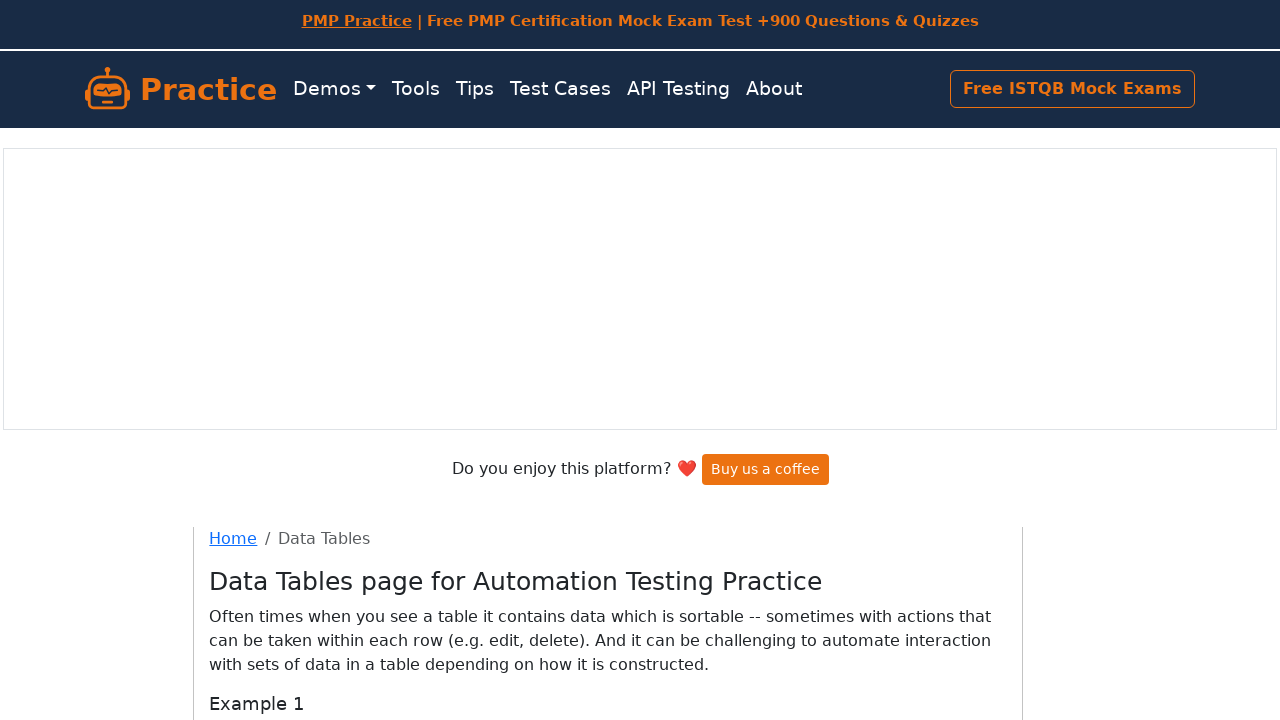

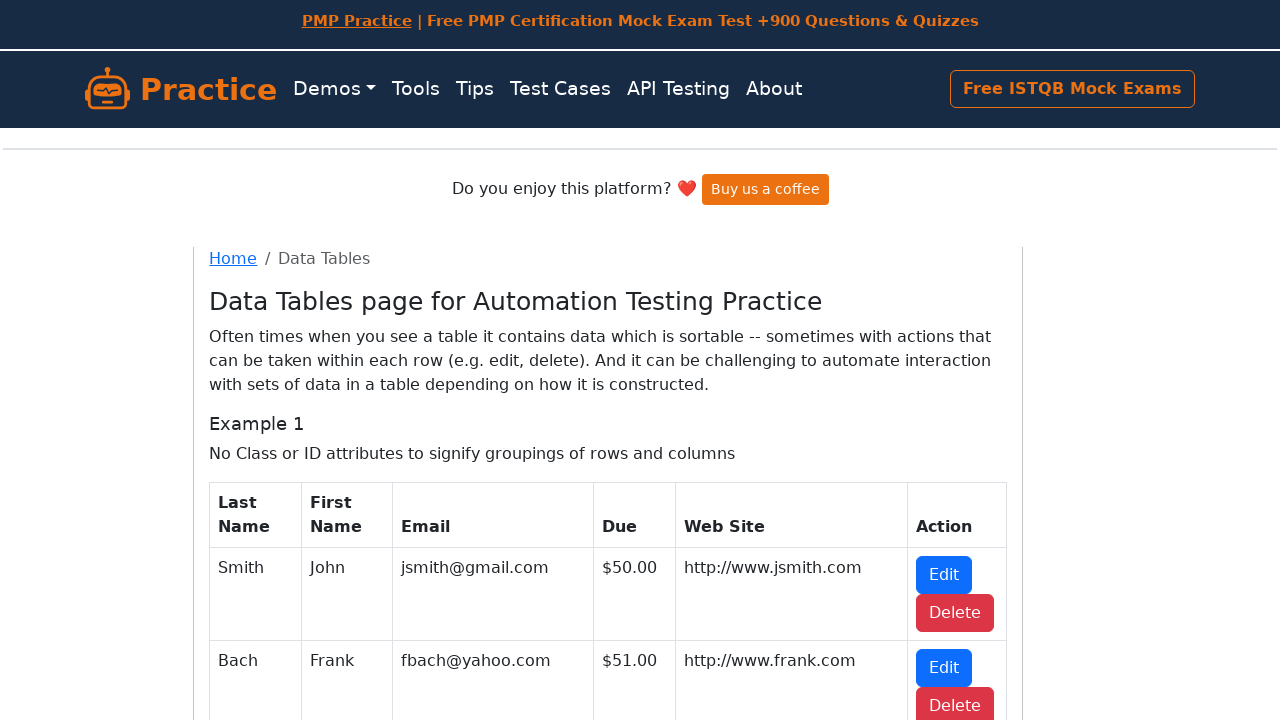